Tests JavaScript alert and confirm popup handling by clicking alert buttons and dismissing dialogs, then verifying the cancel result

Starting URL: https://demoqa.com/alerts

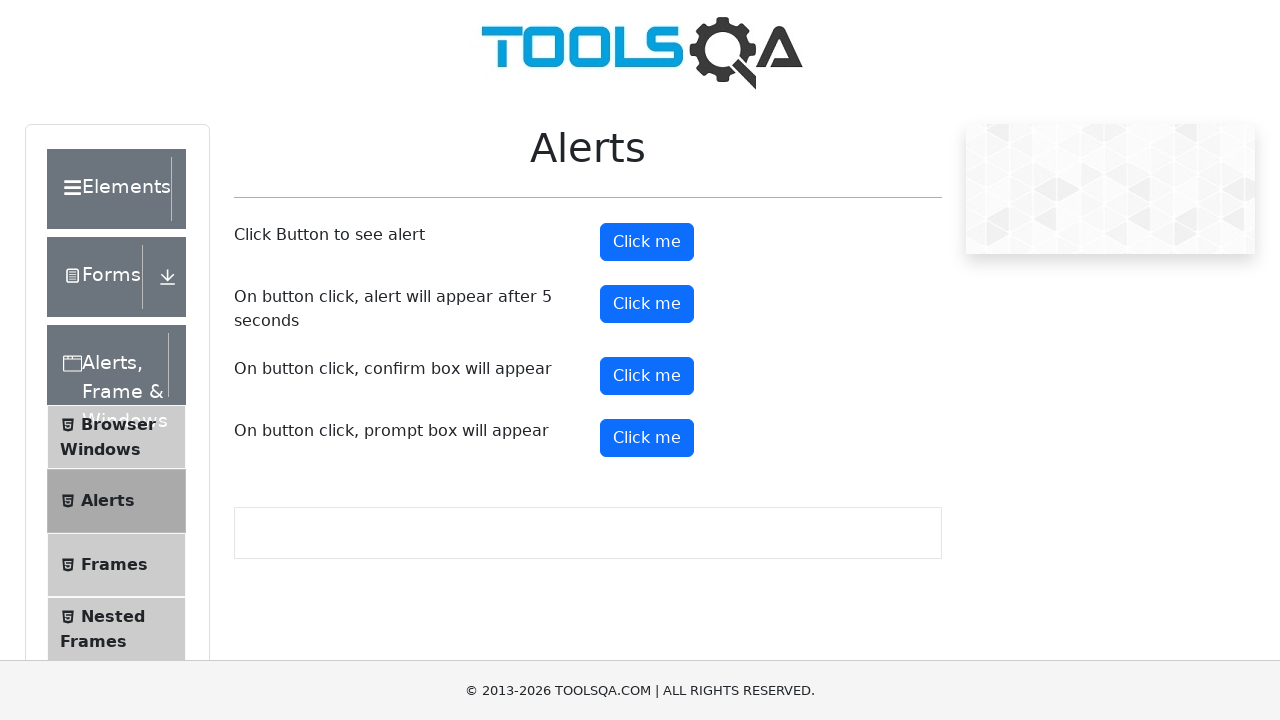

Set up dialog handler to dismiss popups
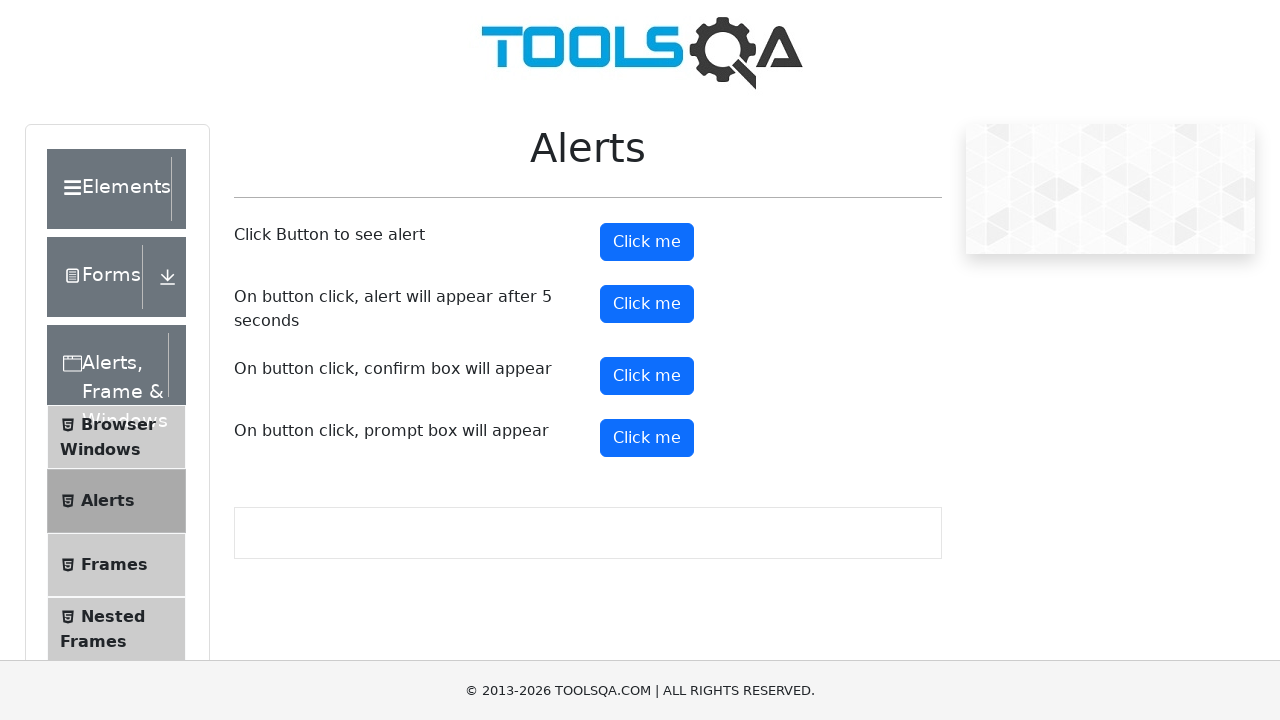

Clicked alert button at (647, 242) on #alertButton
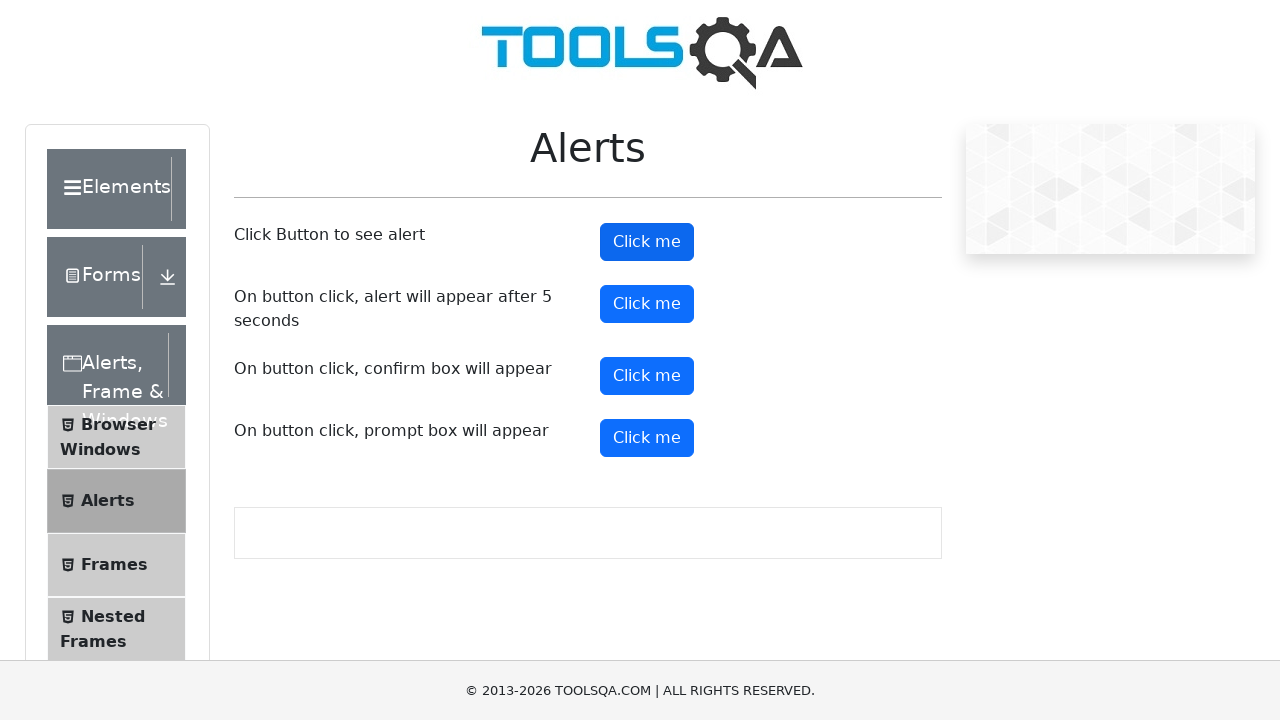

Clicked timer alert button at (647, 304) on #timerAlertButton
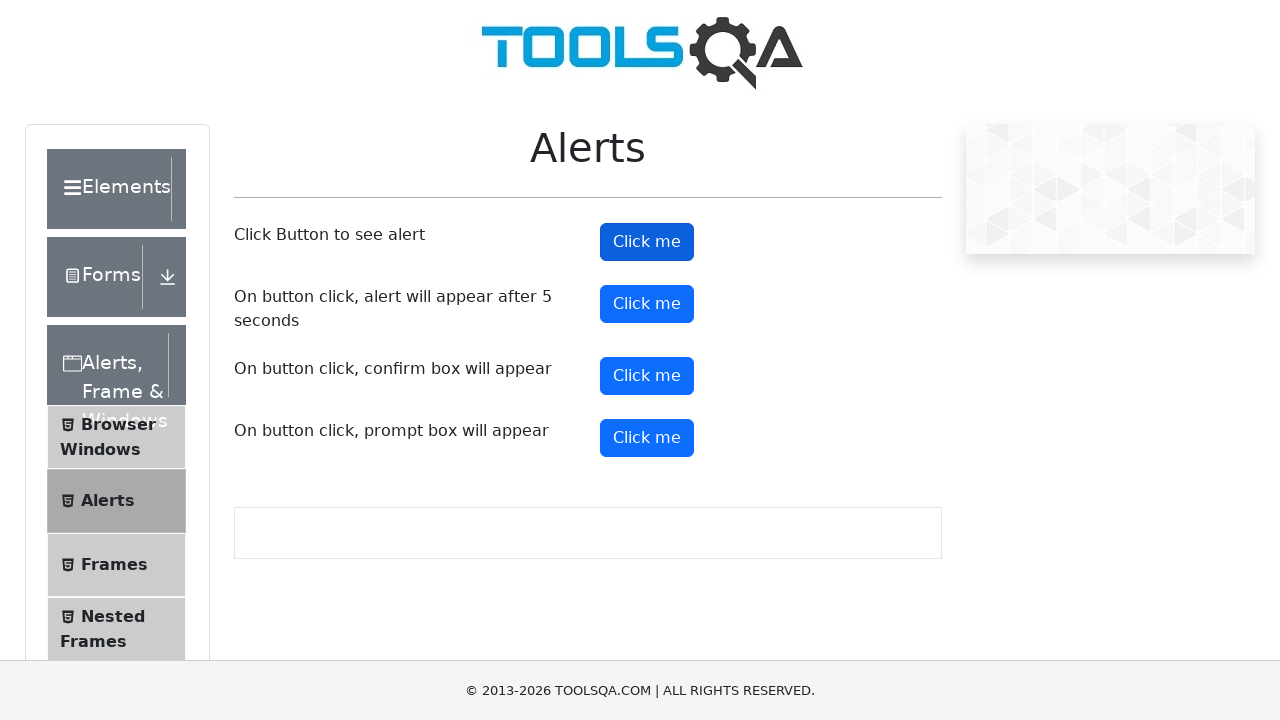

Waited 5 seconds for timer alert to trigger
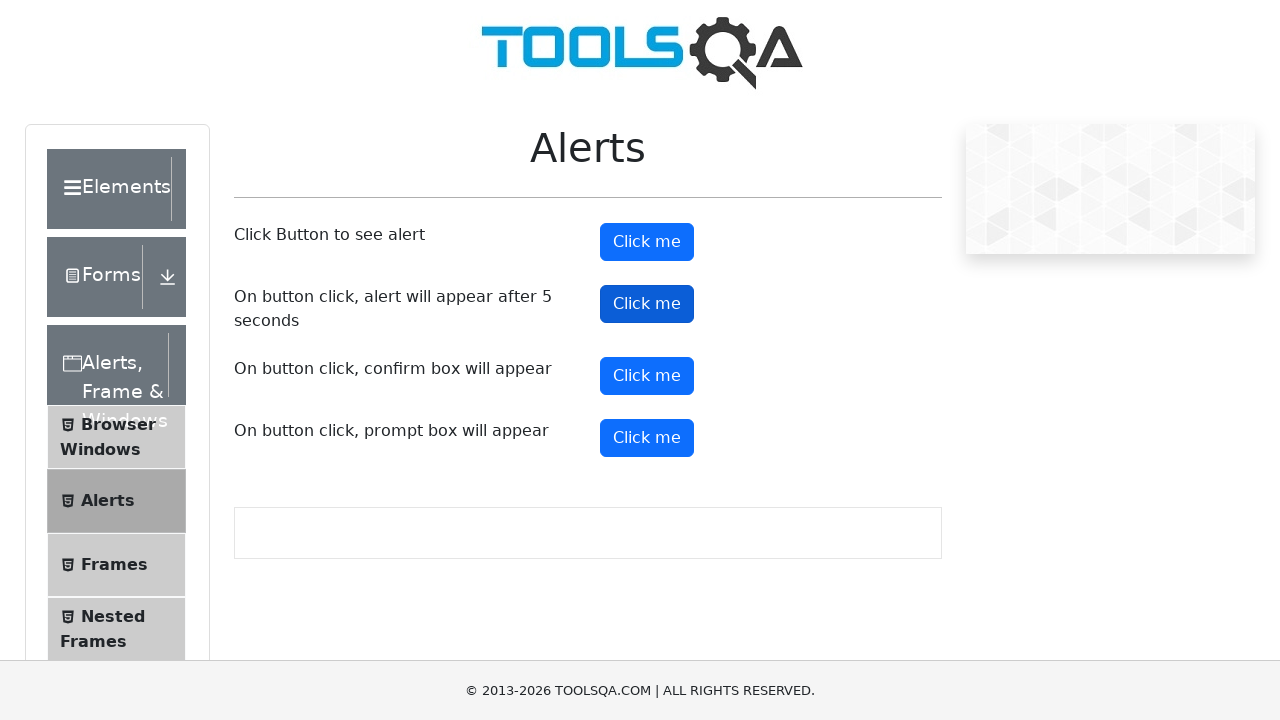

Clicked confirm button to trigger confirm dialog at (647, 376) on #confirmButton
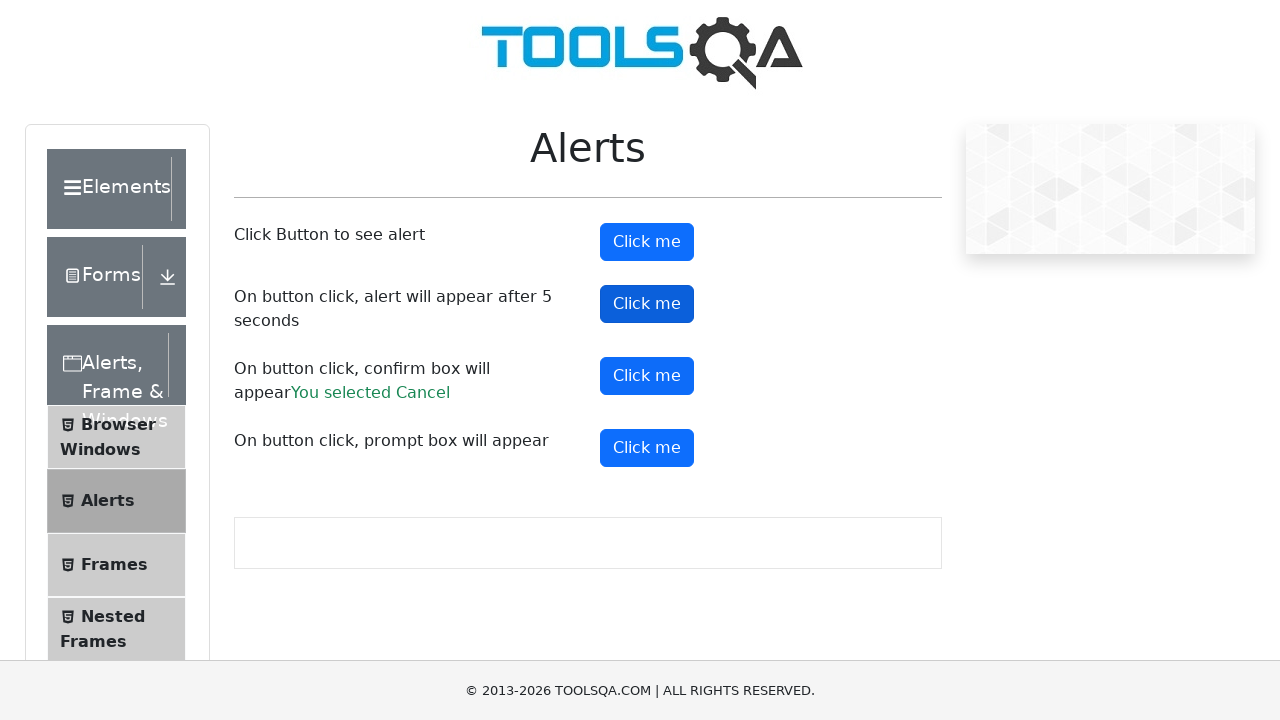

Verified that cancel result is displayed correctly
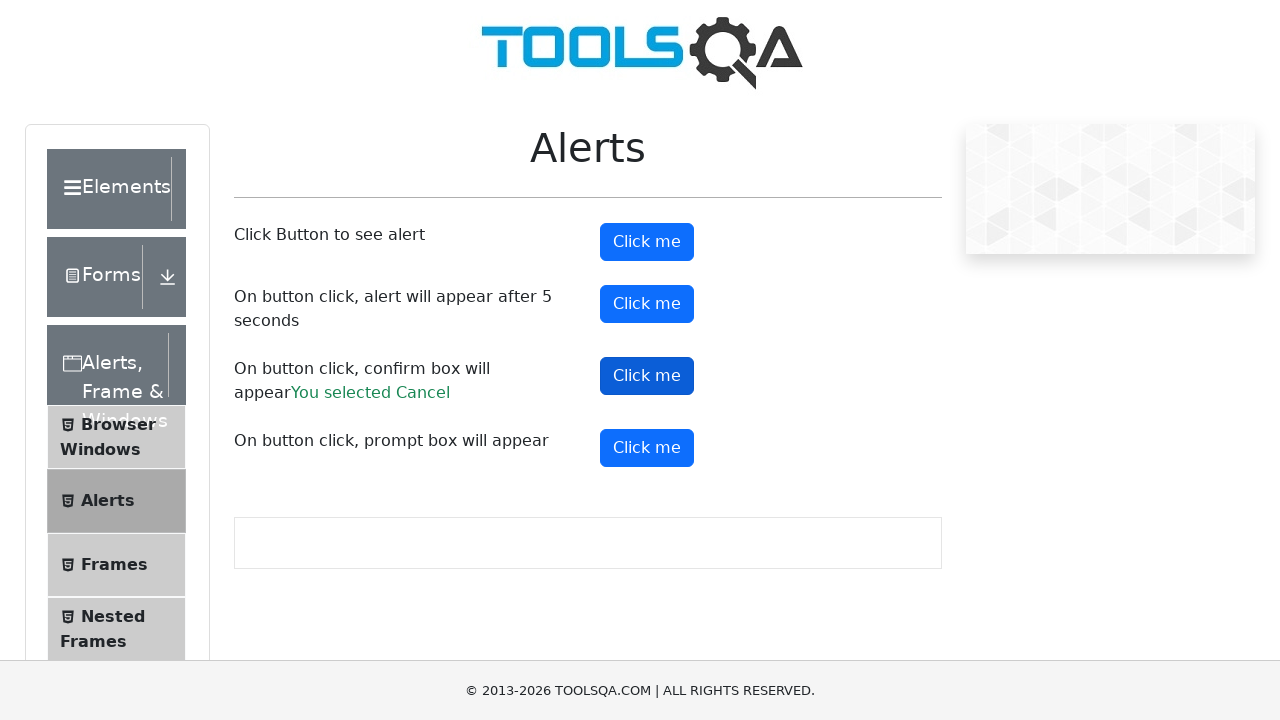

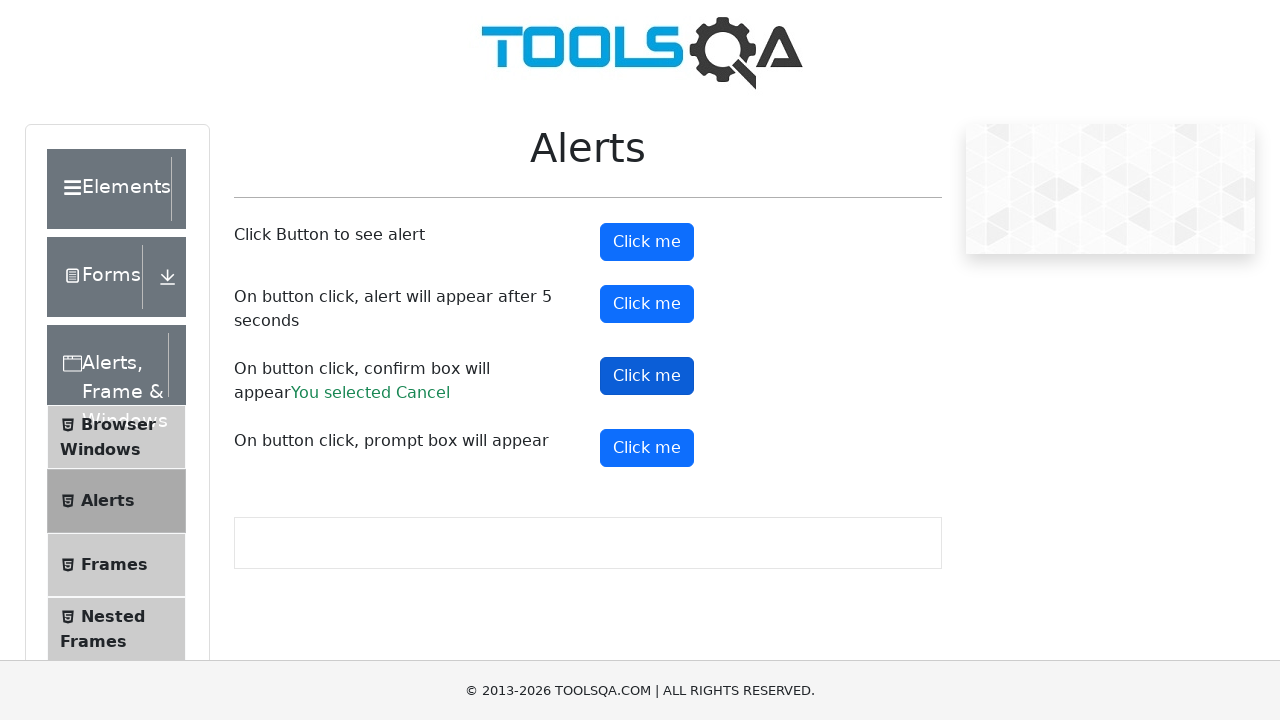